Tests the web tables functionality by adding a new record with personal information including first name, last name, email, age, salary, and department fields

Starting URL: https://demoqa.com/webtables

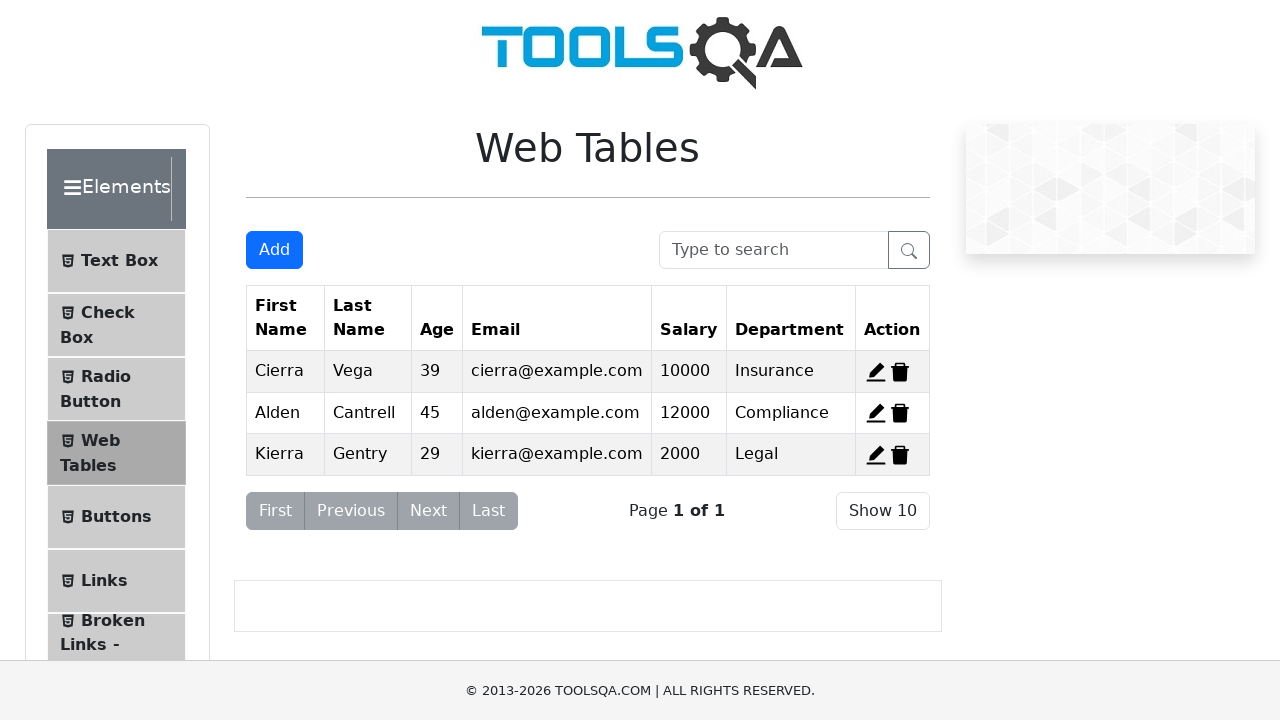

Clicked 'Add New Record' button to open the form at (274, 250) on #addNewRecordButton
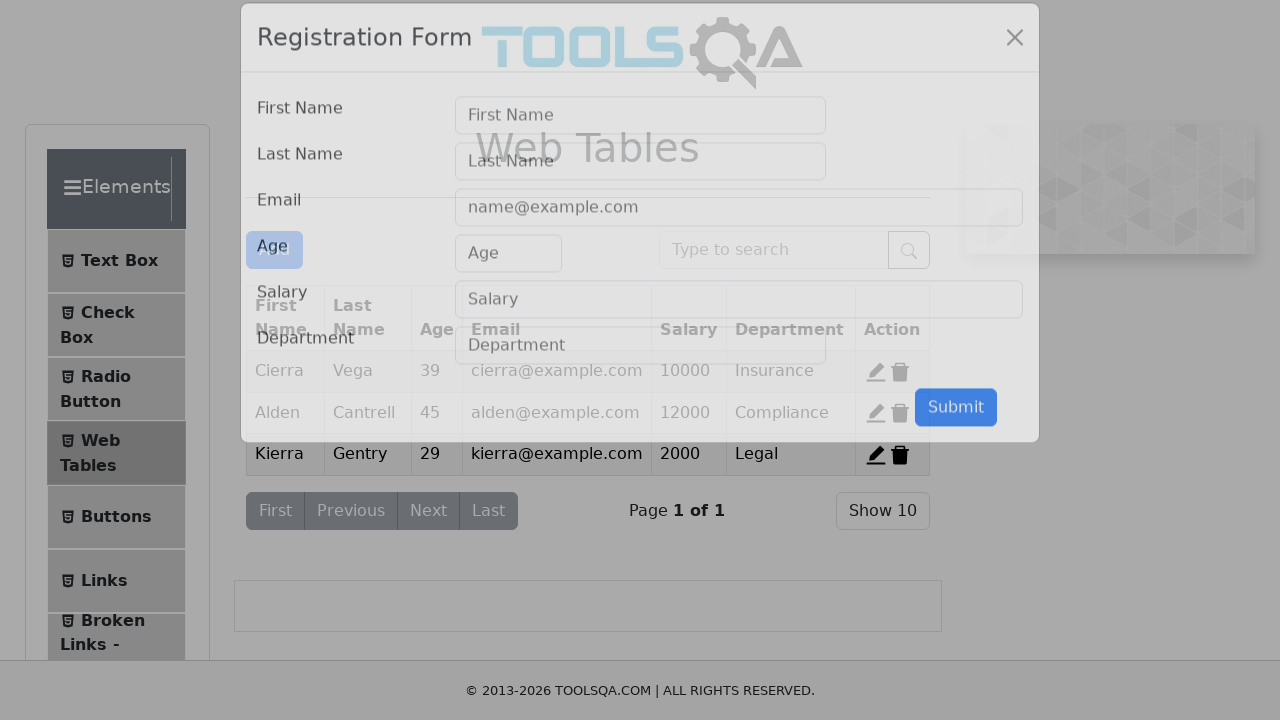

Filled first name field with 'George' on #firstName
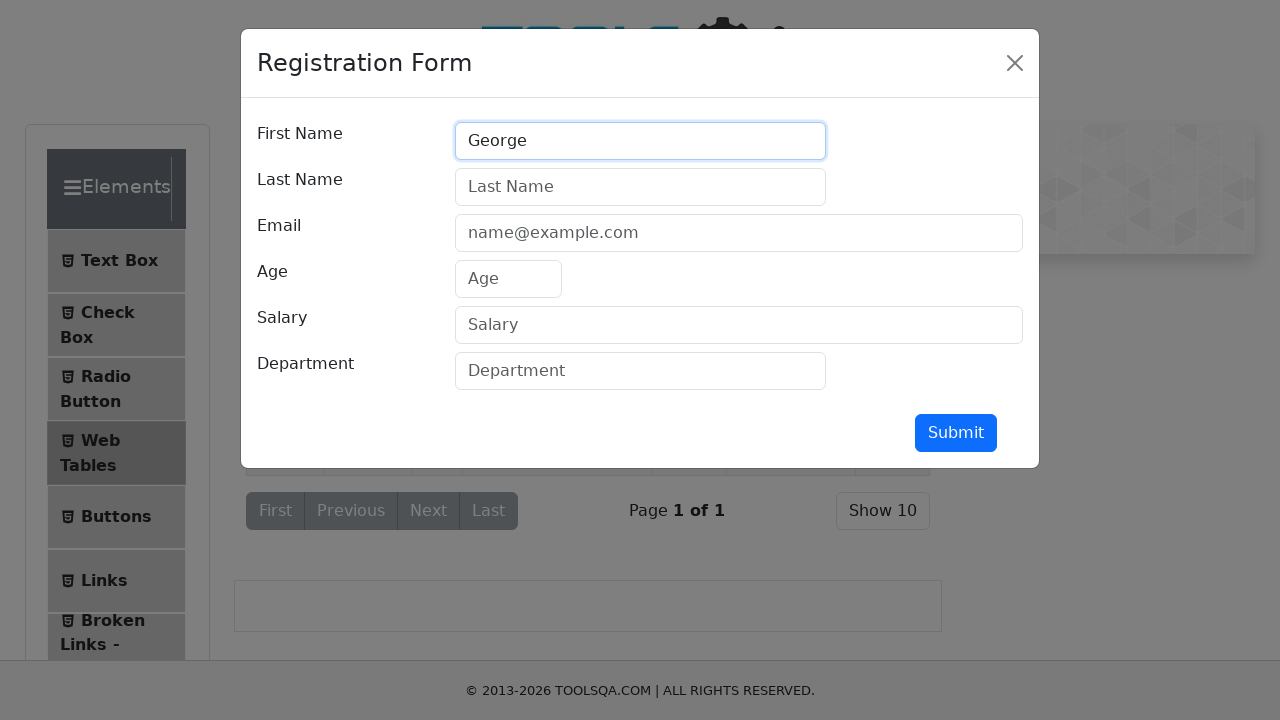

Filled last name field with 'Popescu' on #lastName
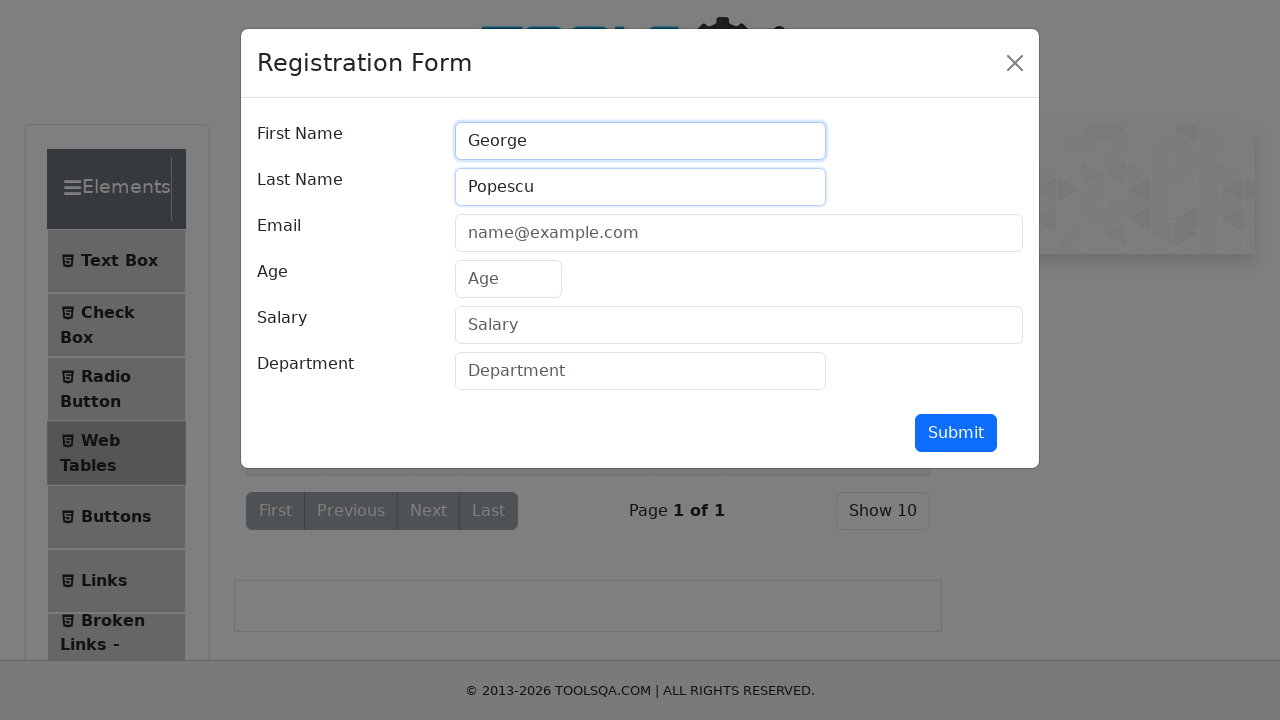

Filled email field with 'g.popescu@george.com' on #userEmail
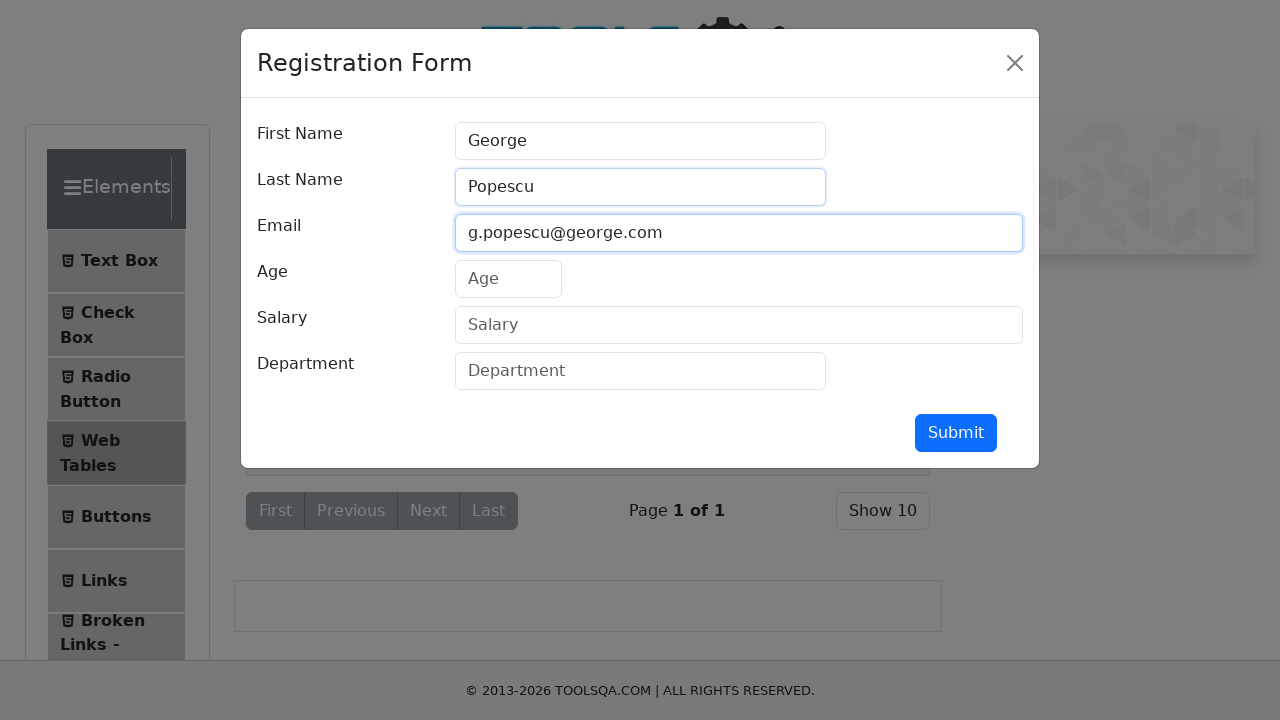

Filled age field with '40' on #age
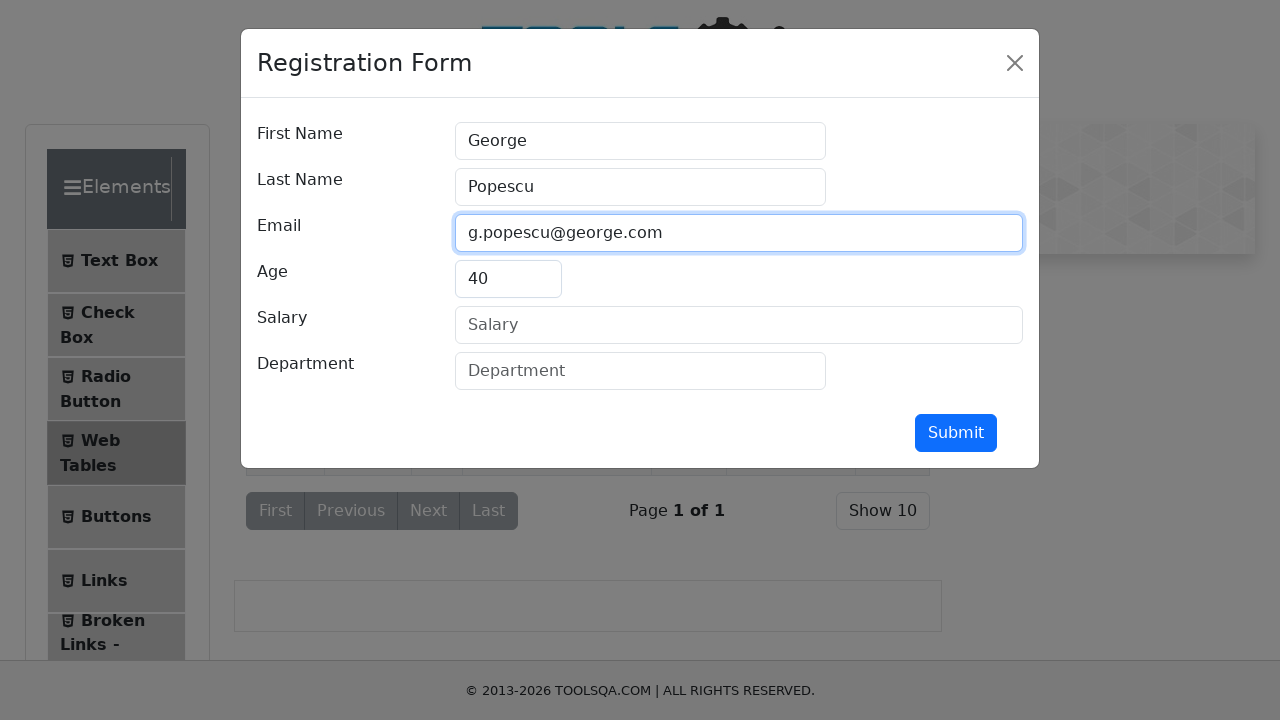

Filled salary field with '2000' on #salary
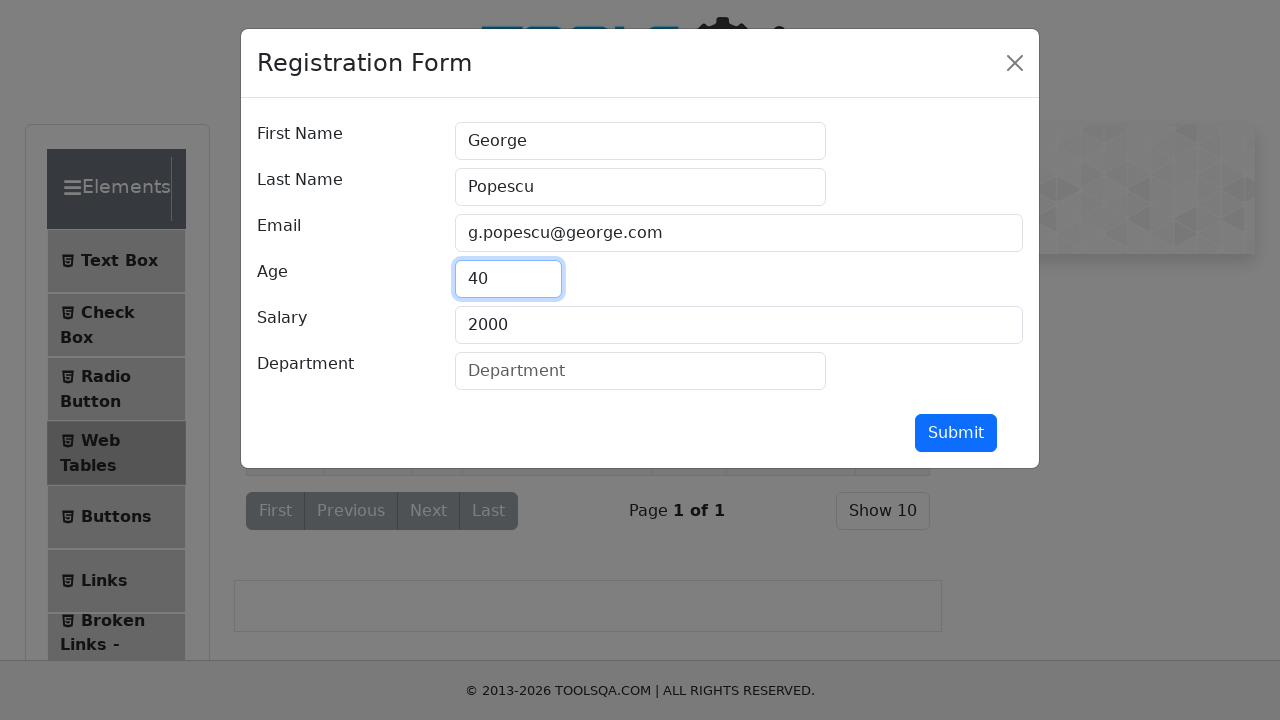

Filled department field with 'HR' on #department
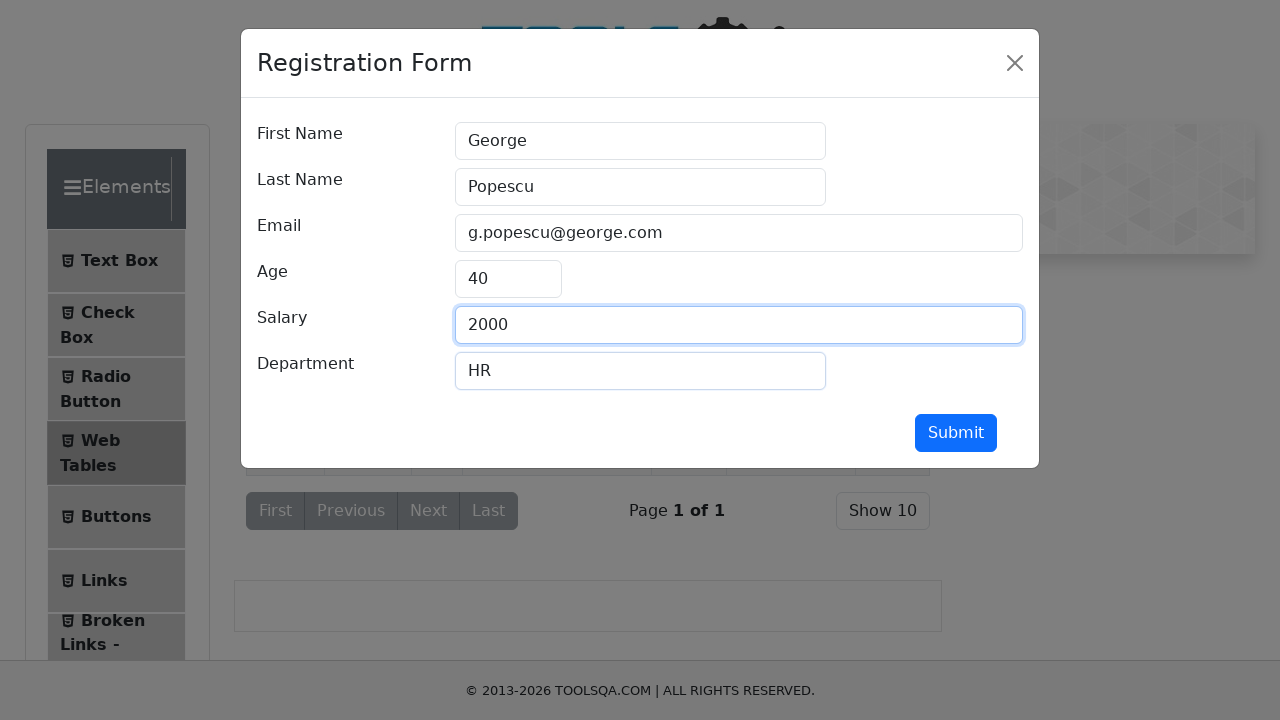

Clicked submit button to add the new record at (956, 433) on #submit
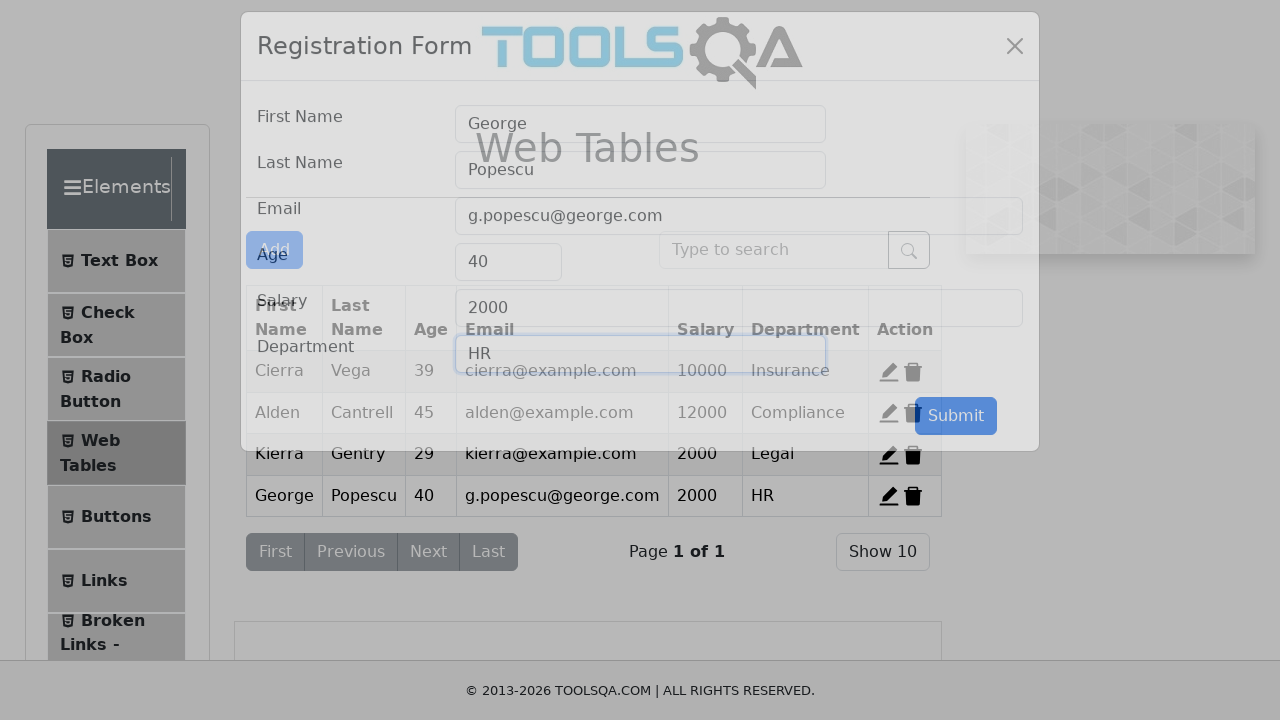

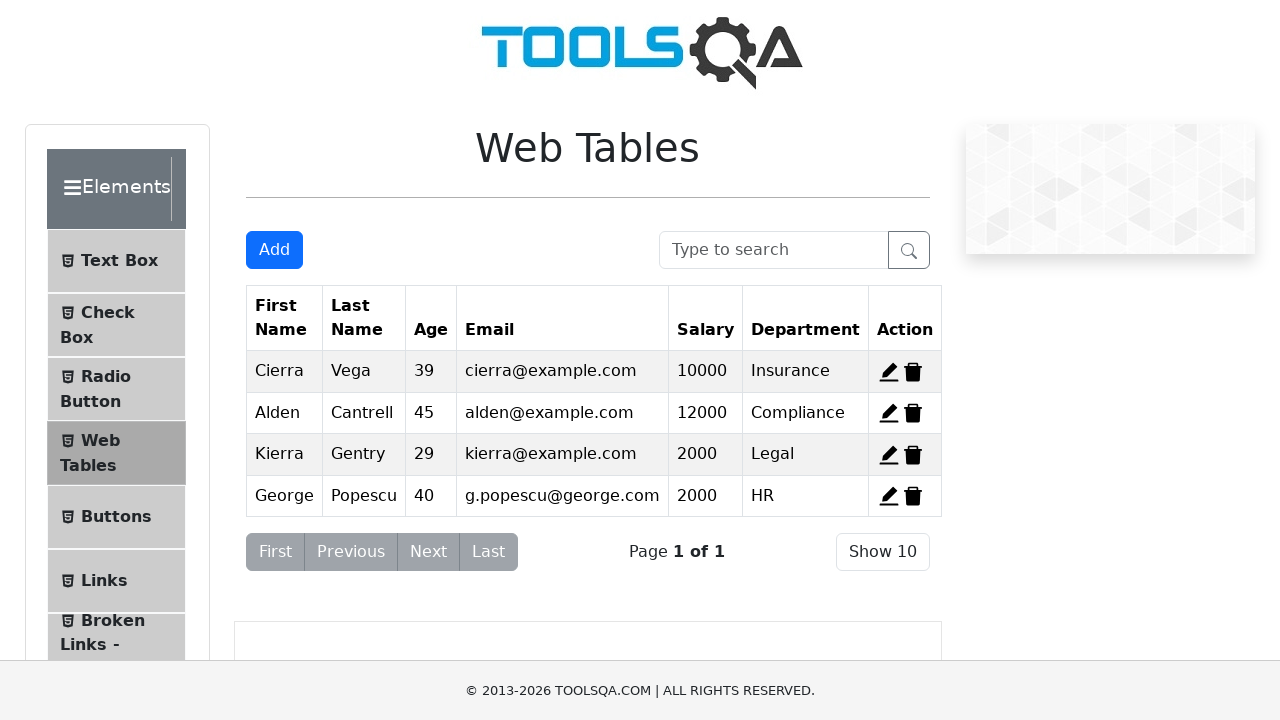